Clicks the sign-in button and then clicks the "Forgot your password?" link

Starting URL: http://zero.webappsecurity.com/index.html

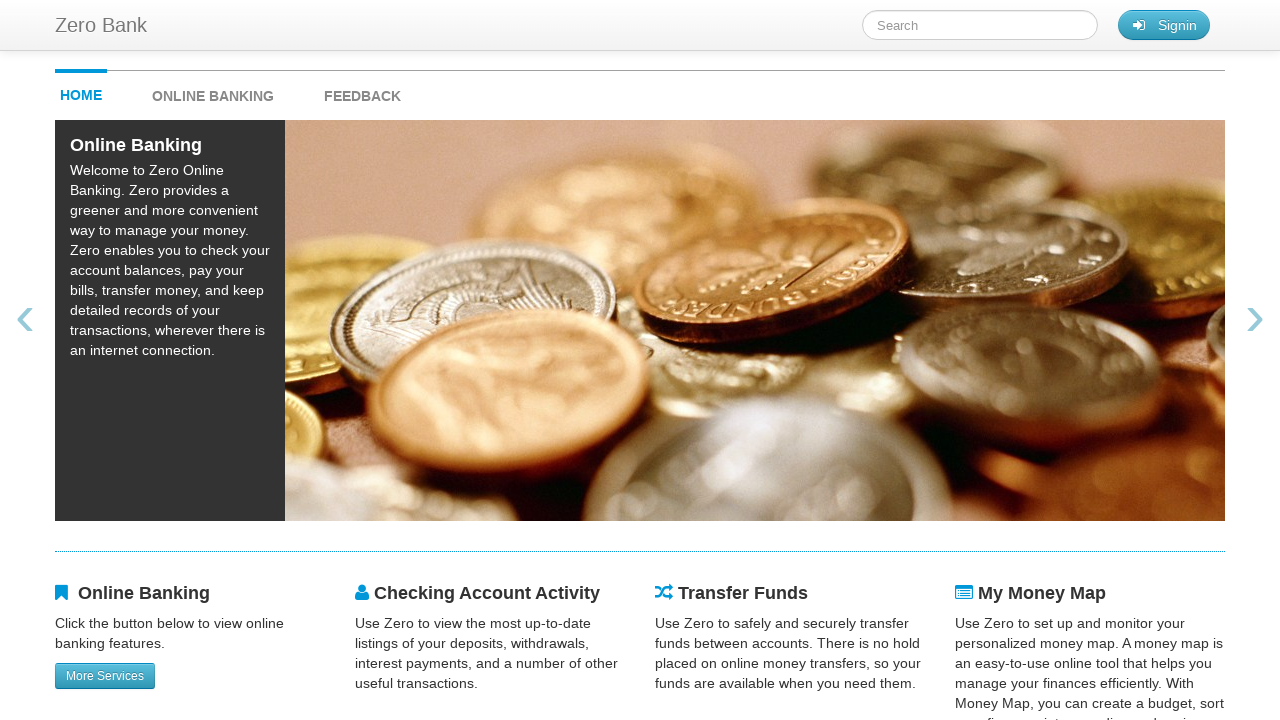

Clicked the sign-in button at (1164, 25) on #signin_button
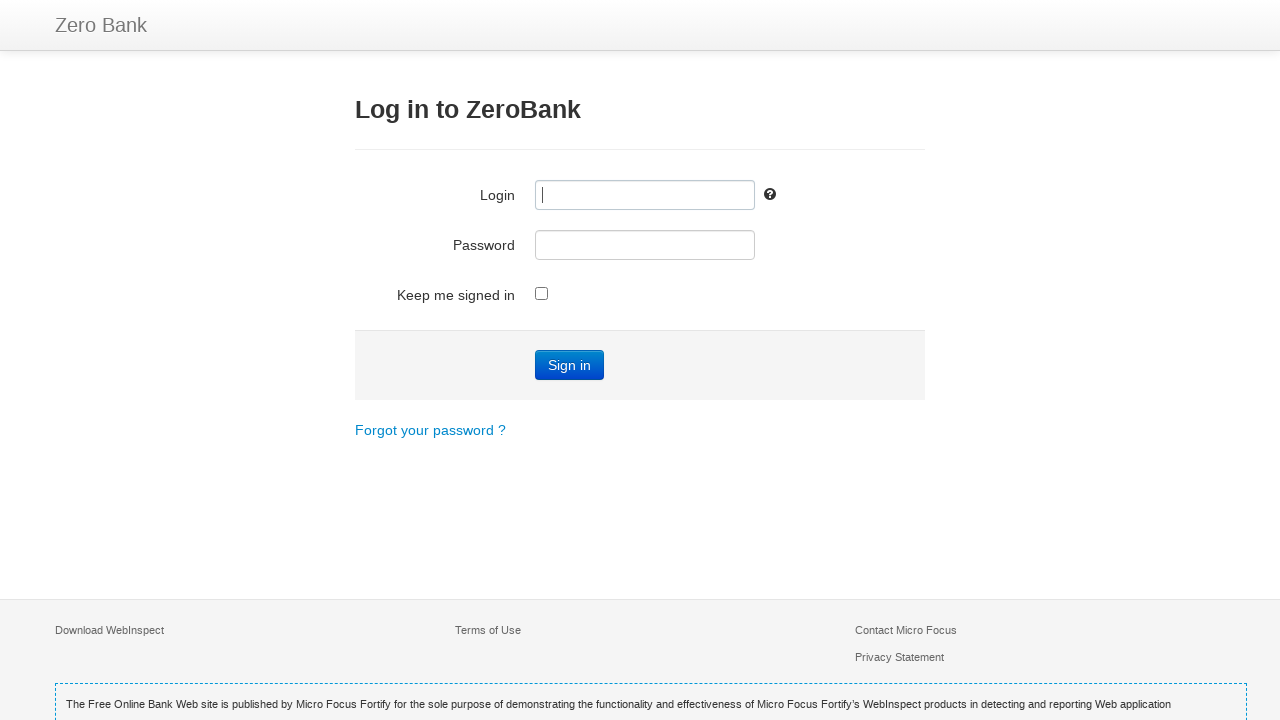

Clicked the 'Forgot your password?' link at (430, 430) on text=Forgot
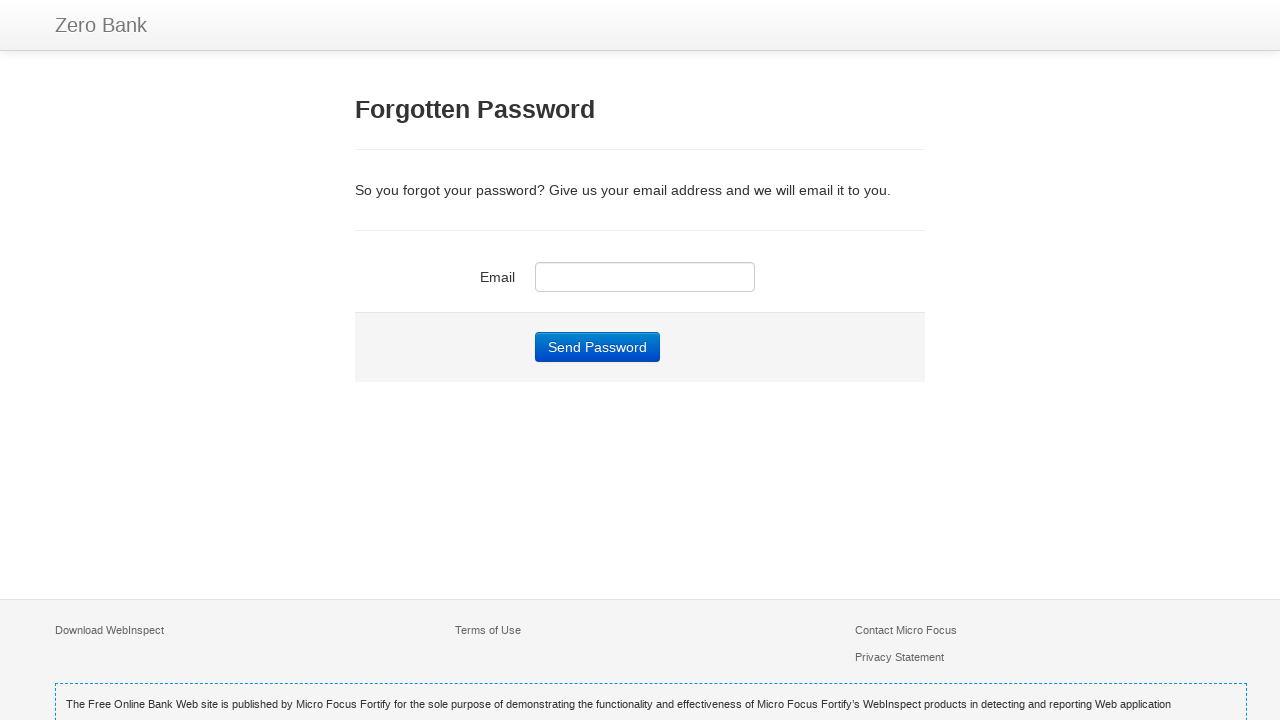

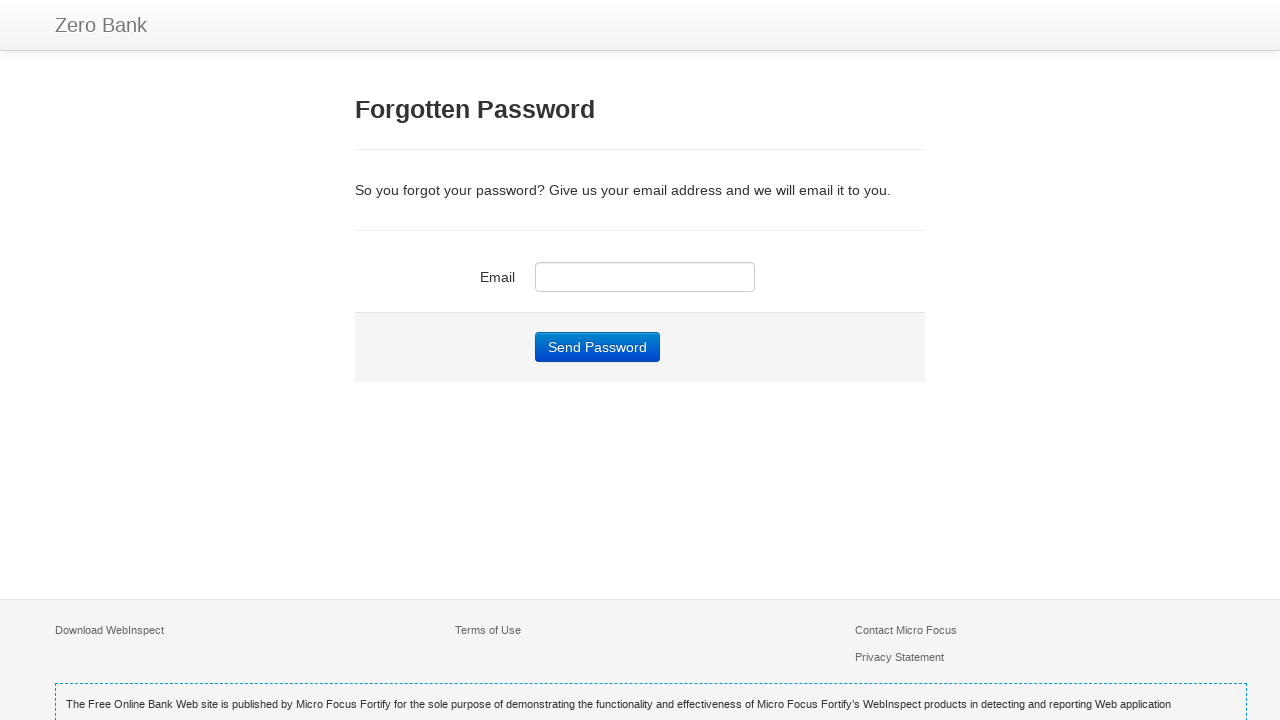